Tests A/B test opt-out by visiting the split test page, verifying initial A/B test state, adding an opt-out cookie, refreshing, and confirming the page shows "No A/B Test".

Starting URL: http://the-internet.herokuapp.com/abtest

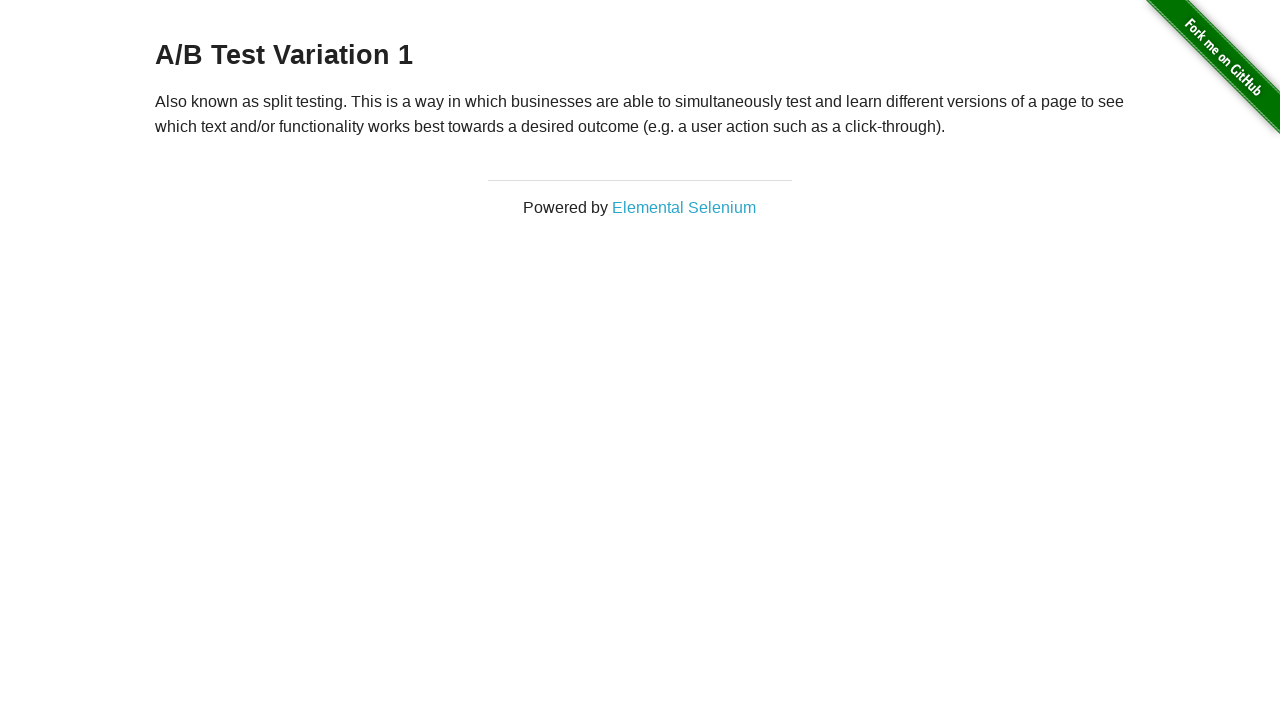

Navigated to A/B test page
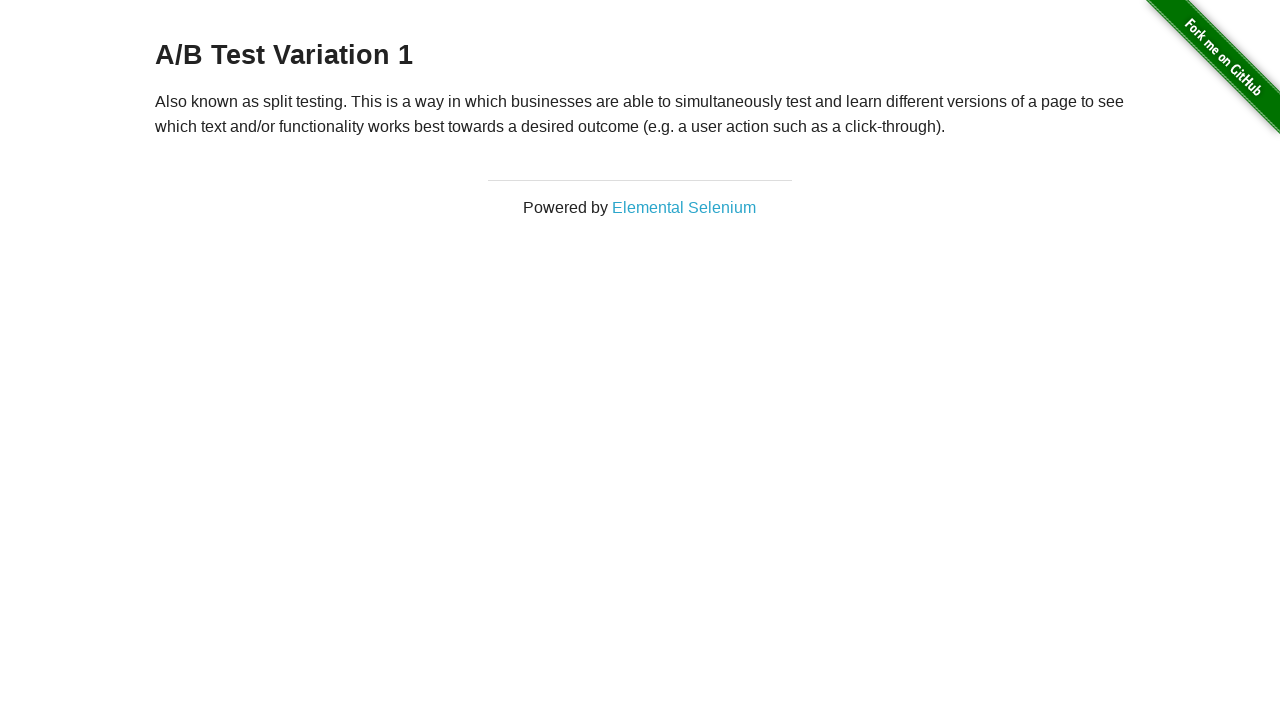

Located h3 heading element
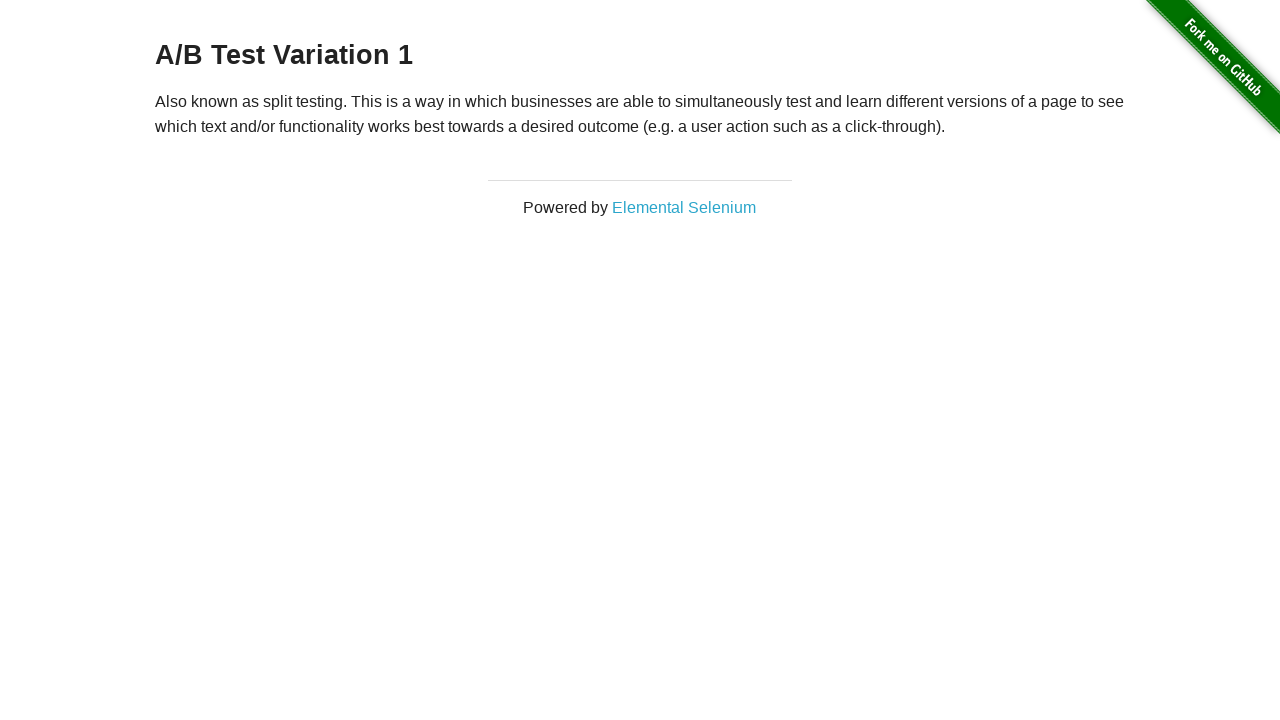

Retrieved heading text: A/B Test Variation 1
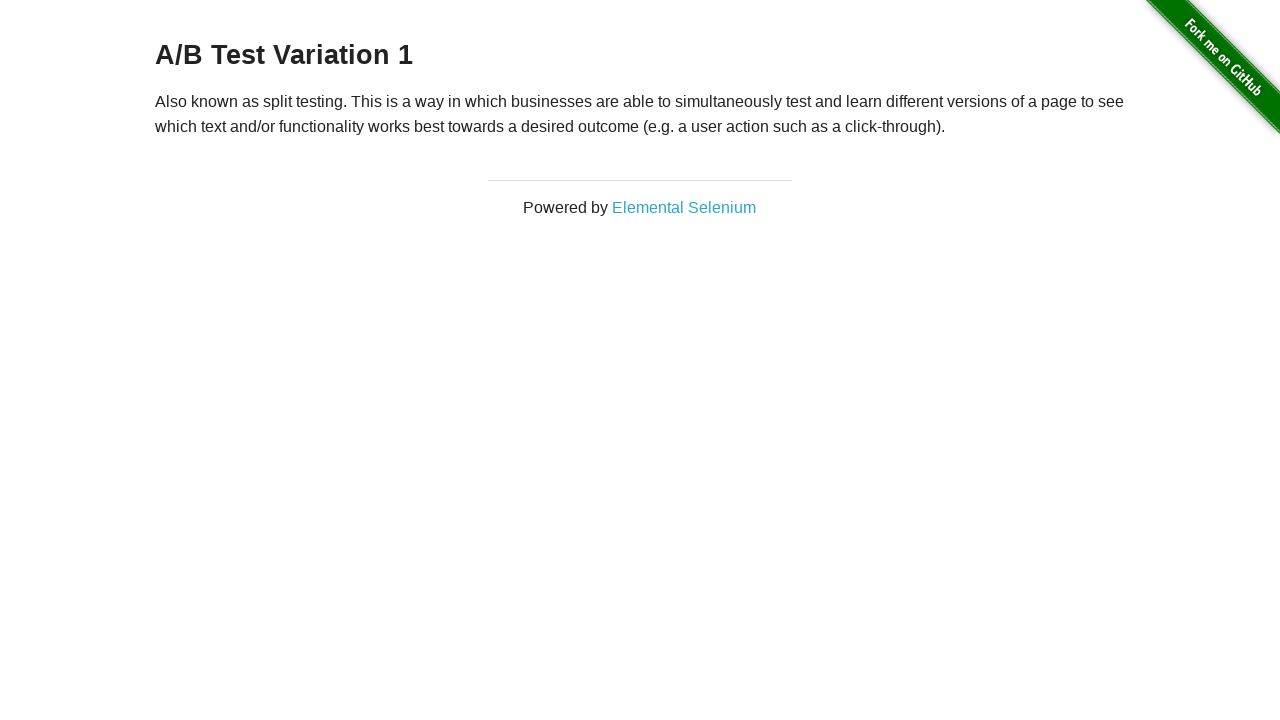

Verified initial A/B test state is valid
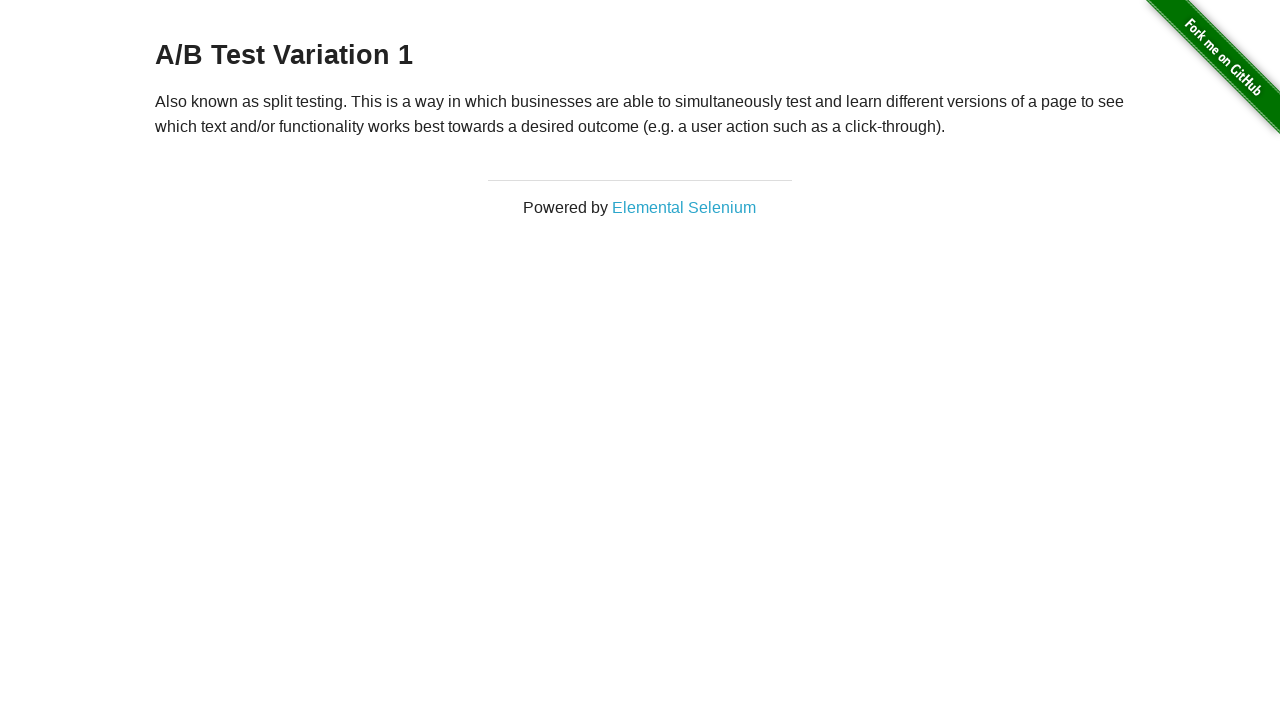

Added optimizelyOptOut cookie
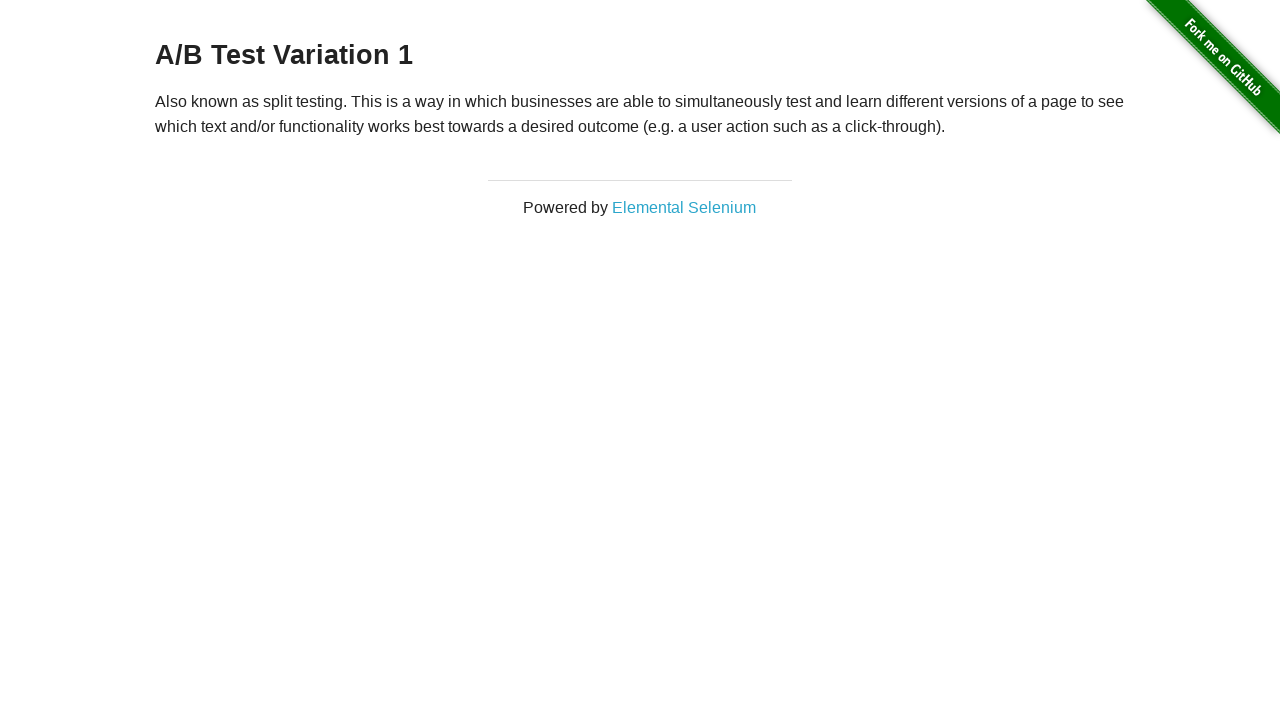

Reloaded the page after adding opt-out cookie
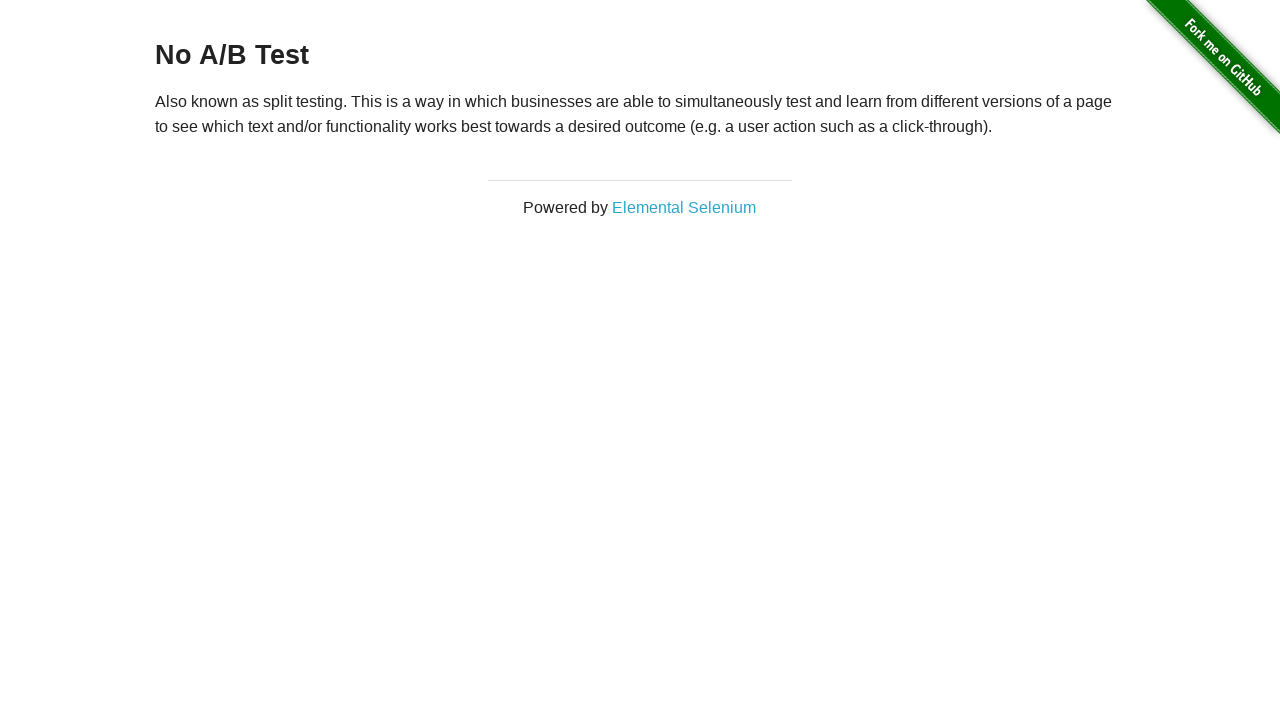

Retrieved heading text after refresh: No A/B Test
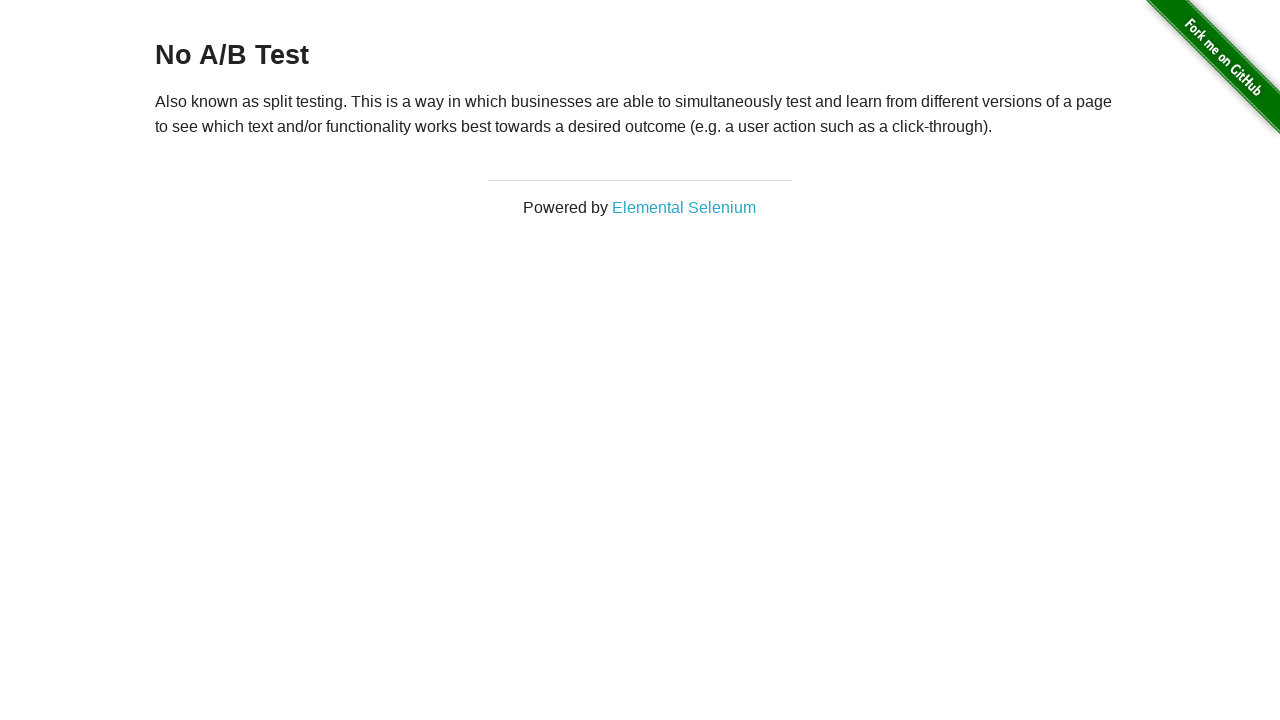

Verified page now shows 'No A/B Test' after opt-out
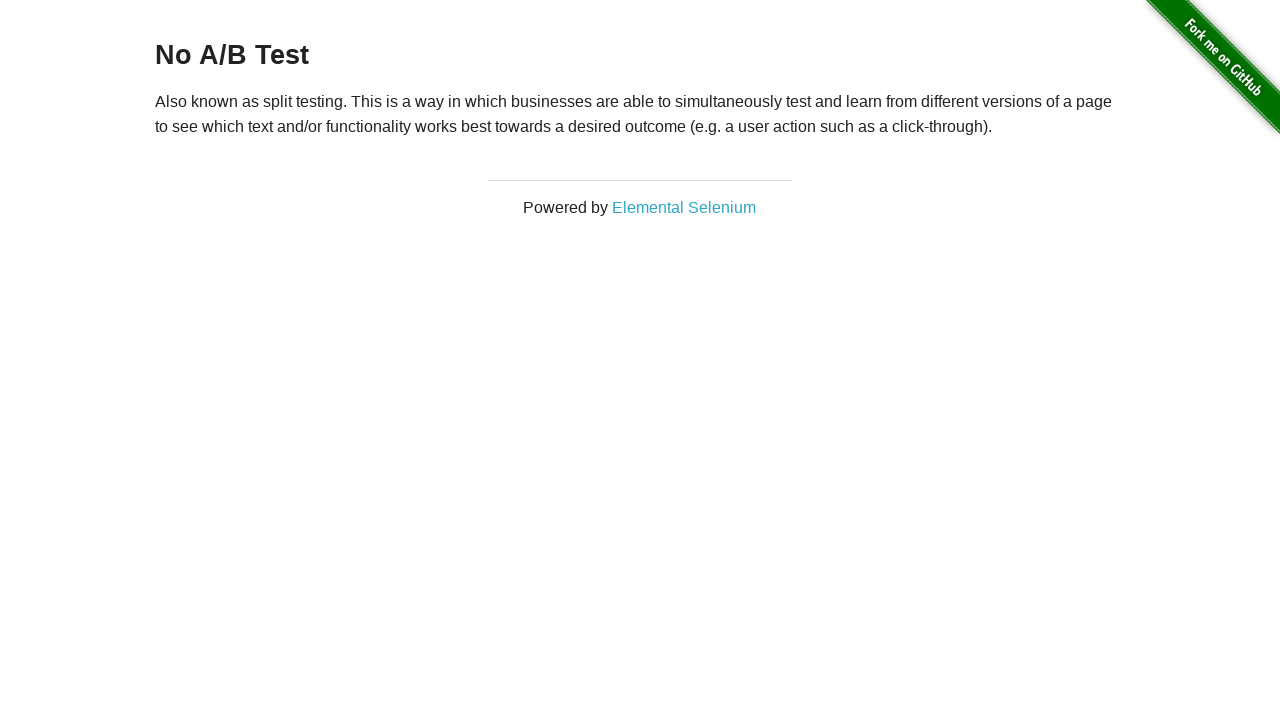

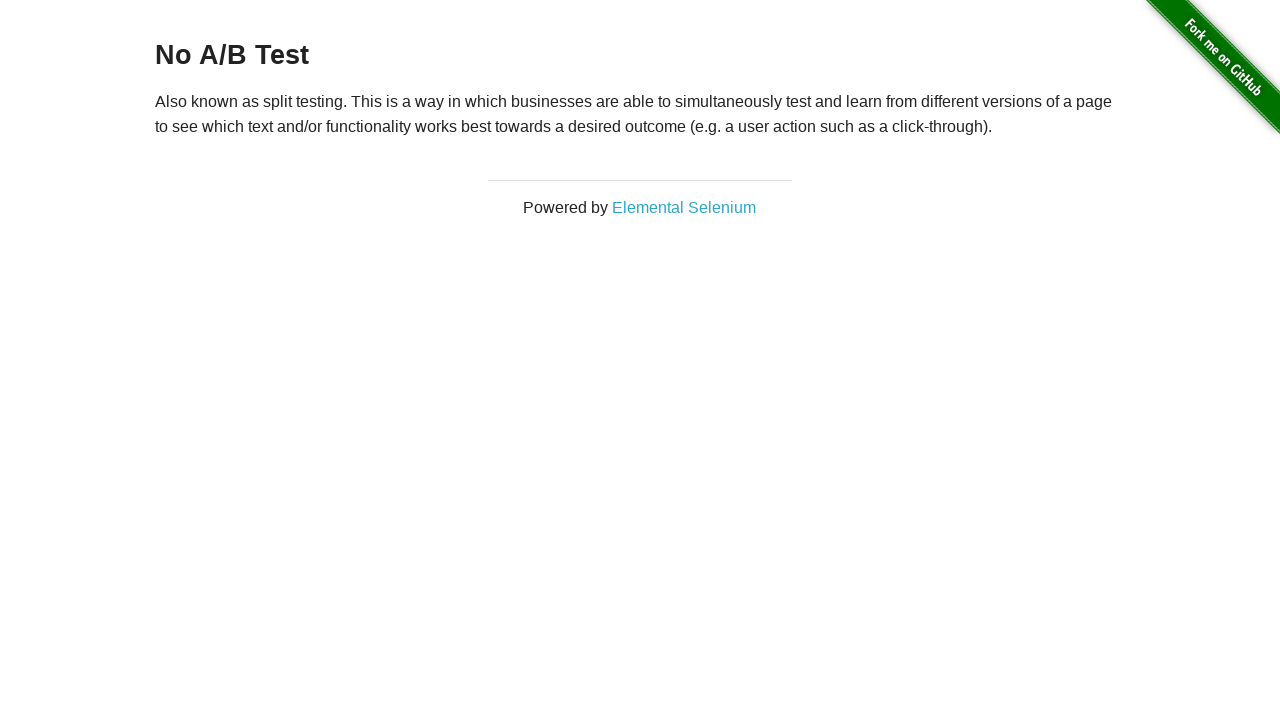